Navigates to a testing form page and interacts with form elements including selecting from a dropdown menu

Starting URL: https://thetestingworld.com/testings/

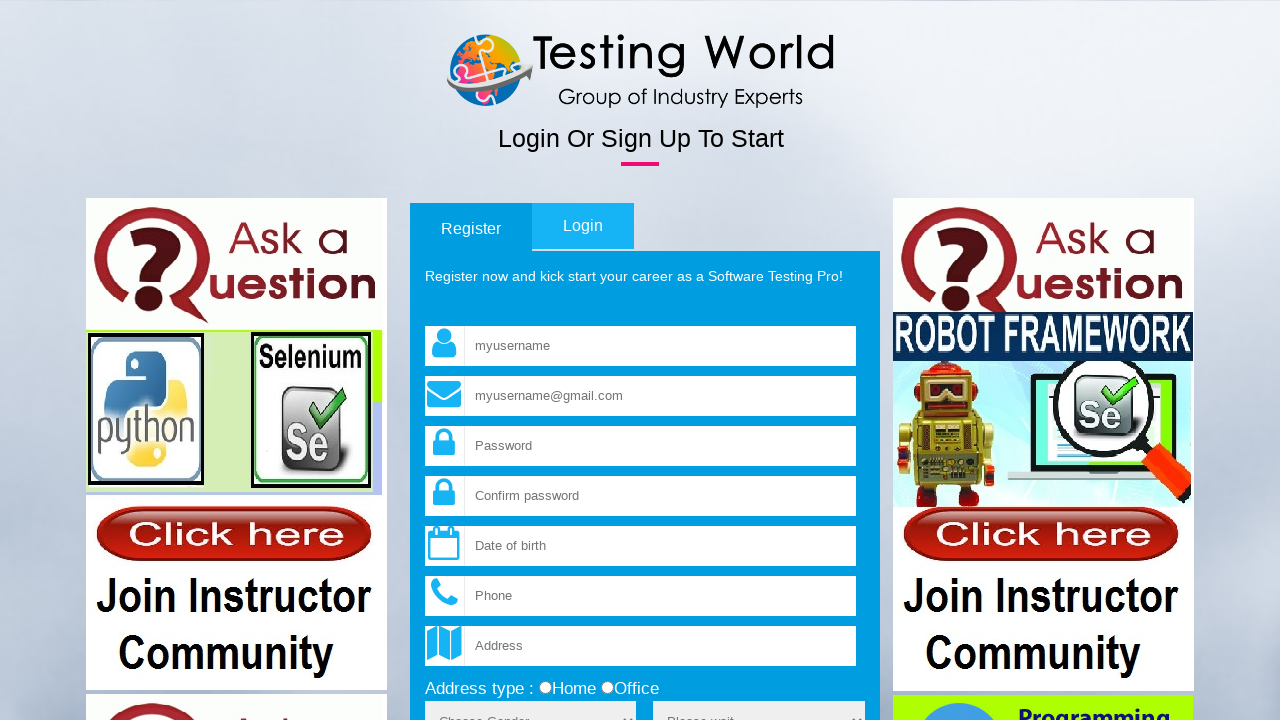

Waited for page to load (networkidle state)
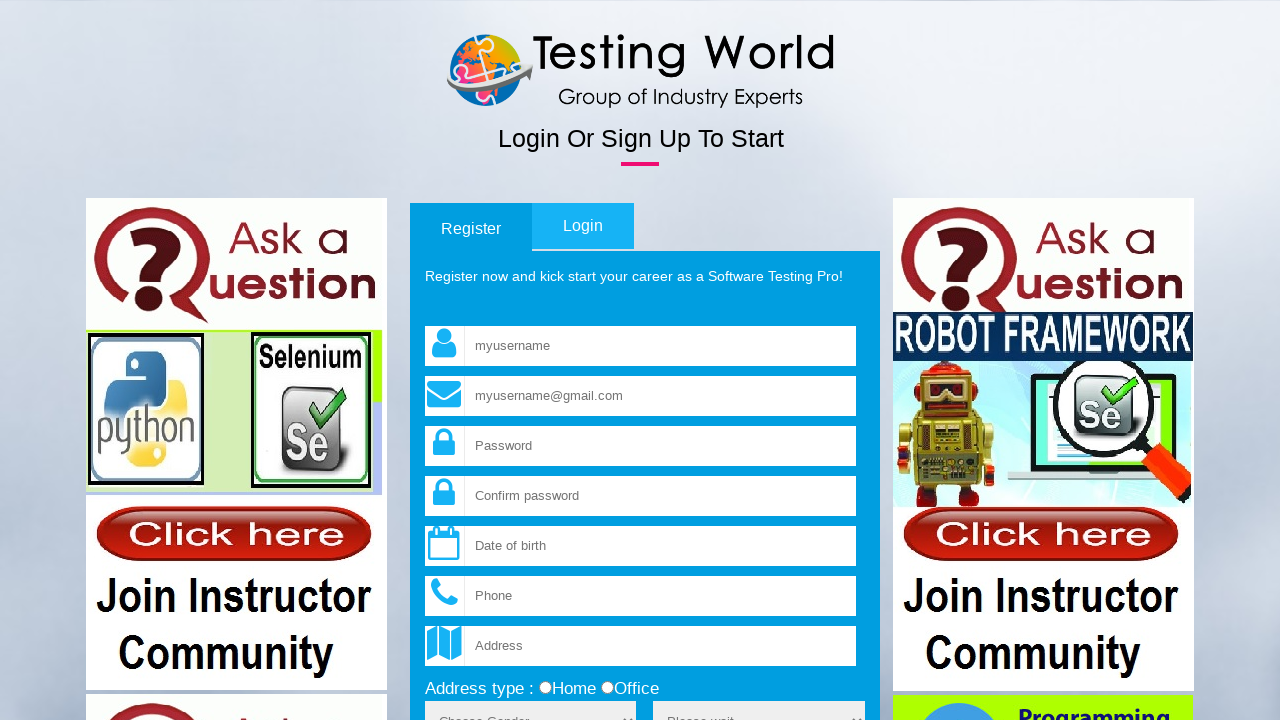

Selected 'Male' from sex dropdown menu on select[name='sex']
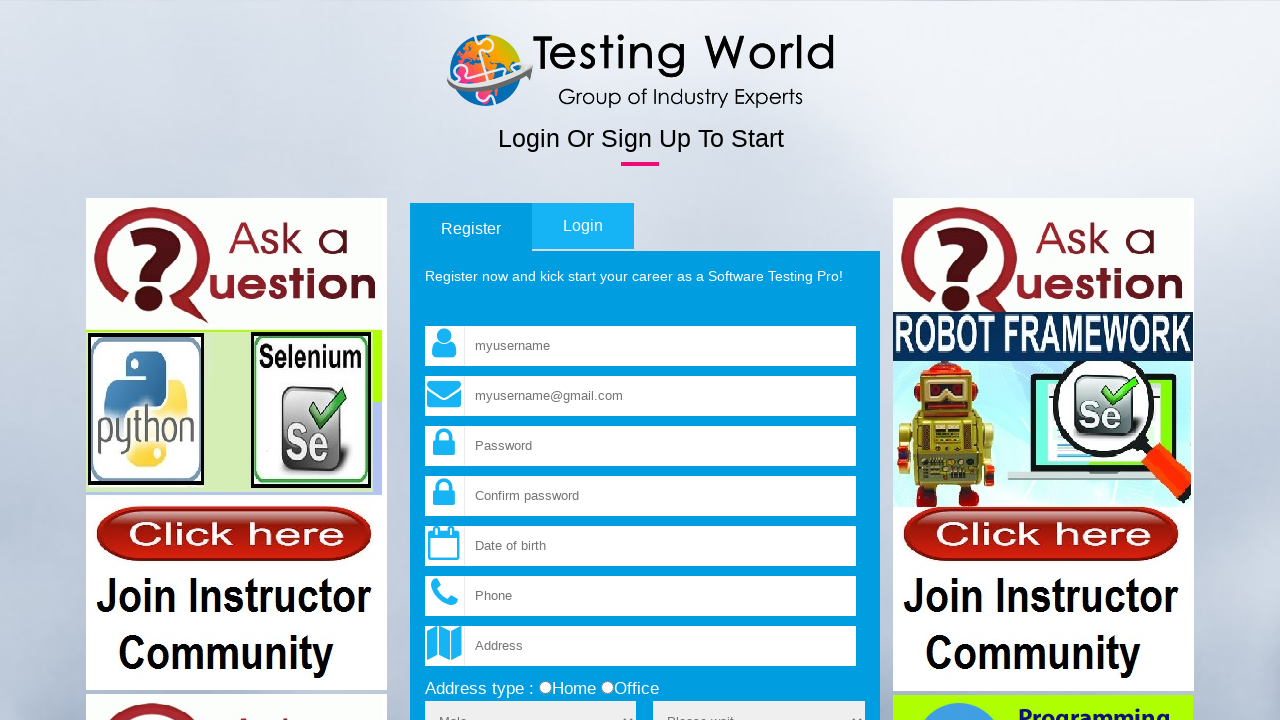

Verified displayPopup element is present
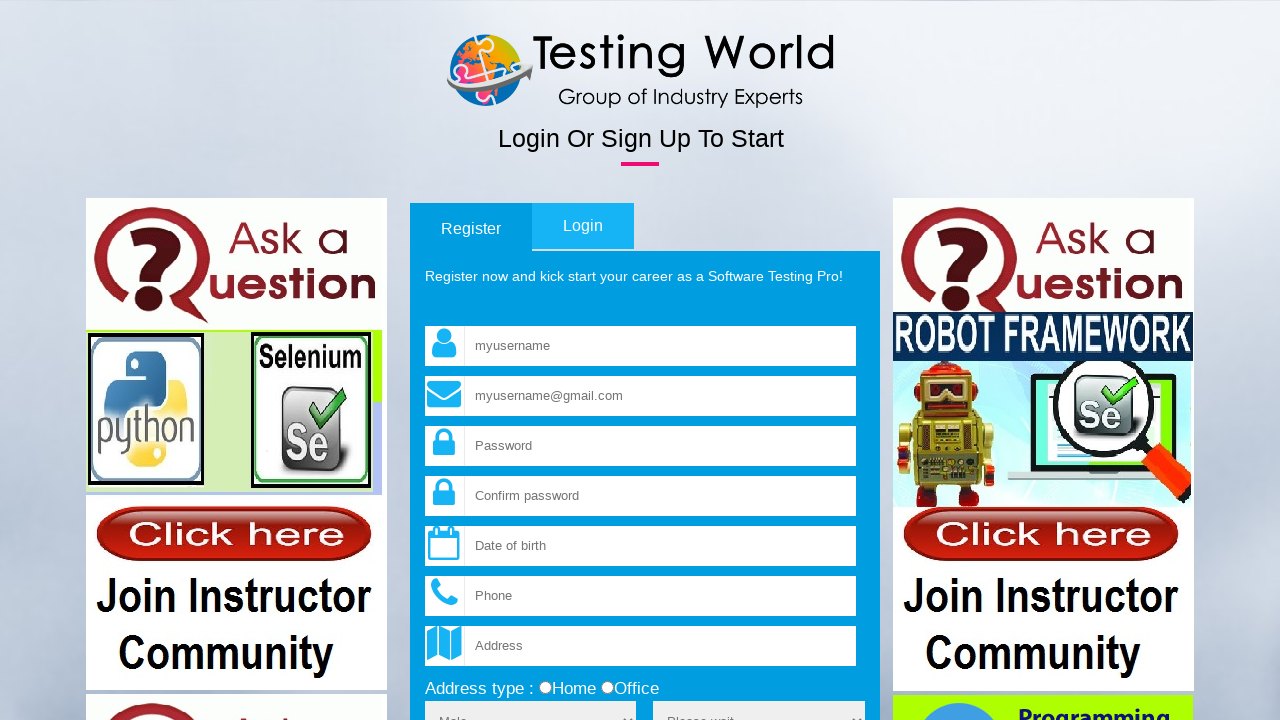

Verified submit button is present
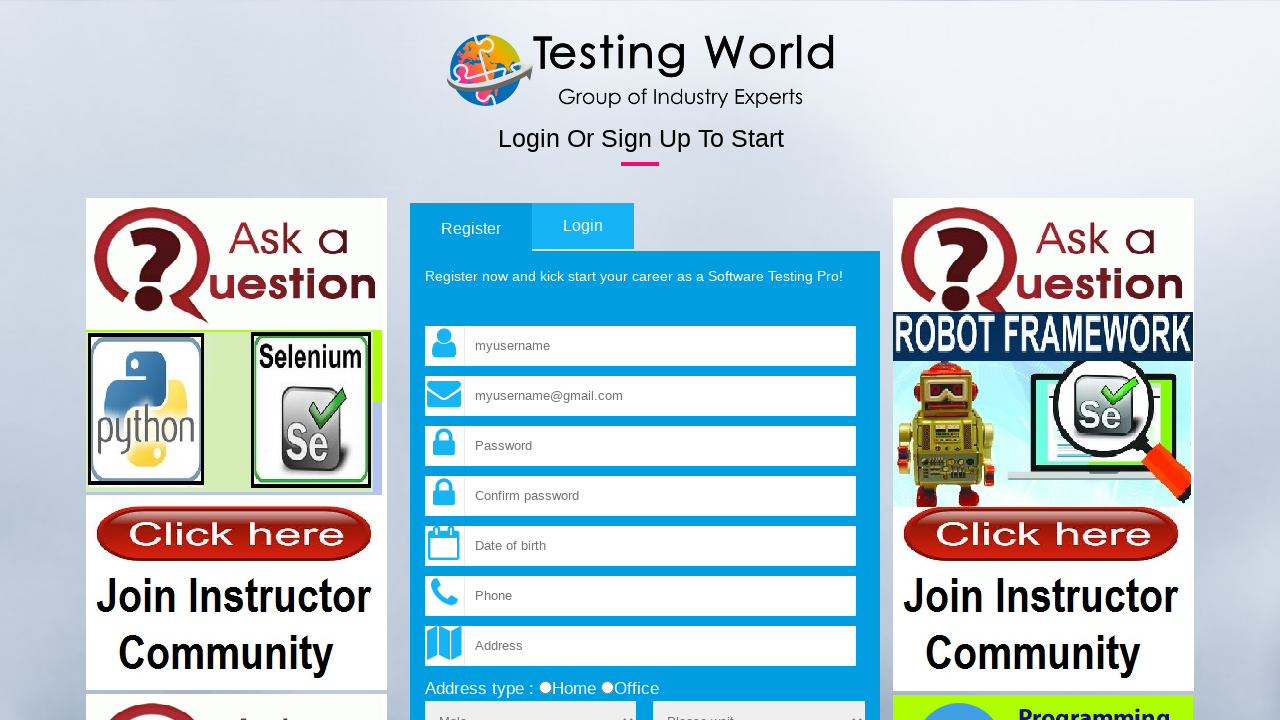

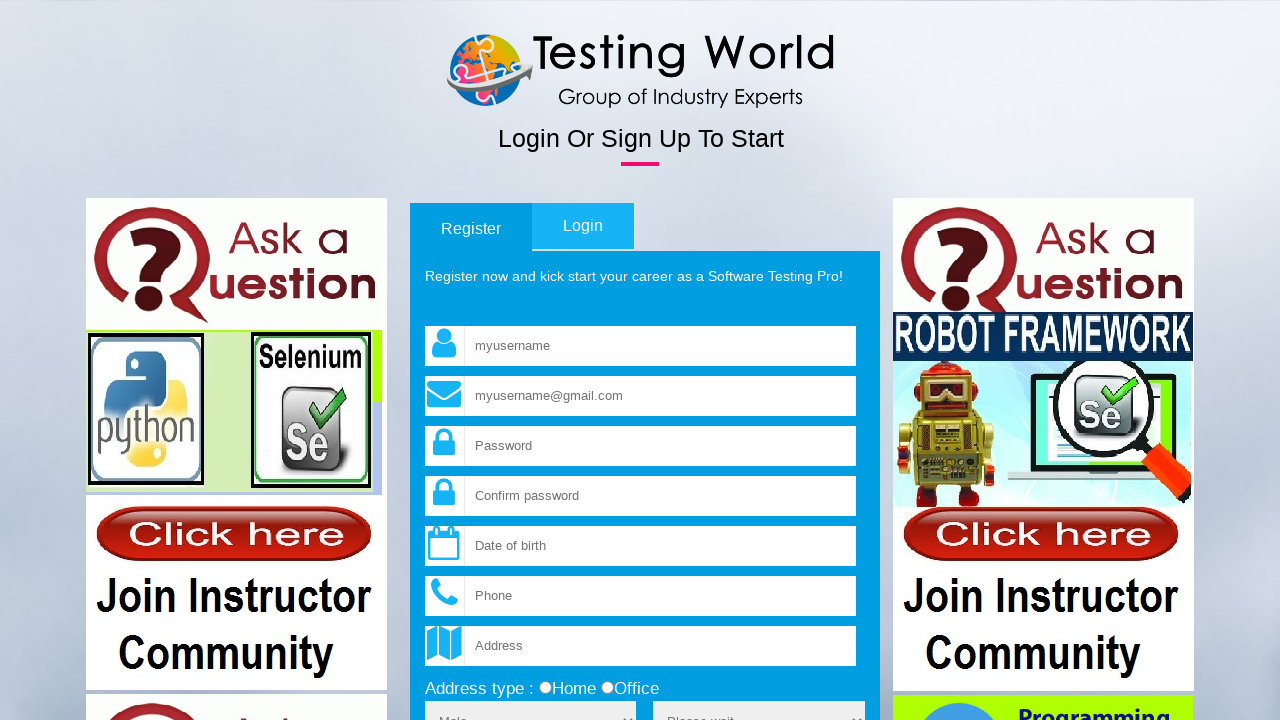